Navigates to the Next UK website homepage and verifies it loads

Starting URL: https://www.next.co.uk/

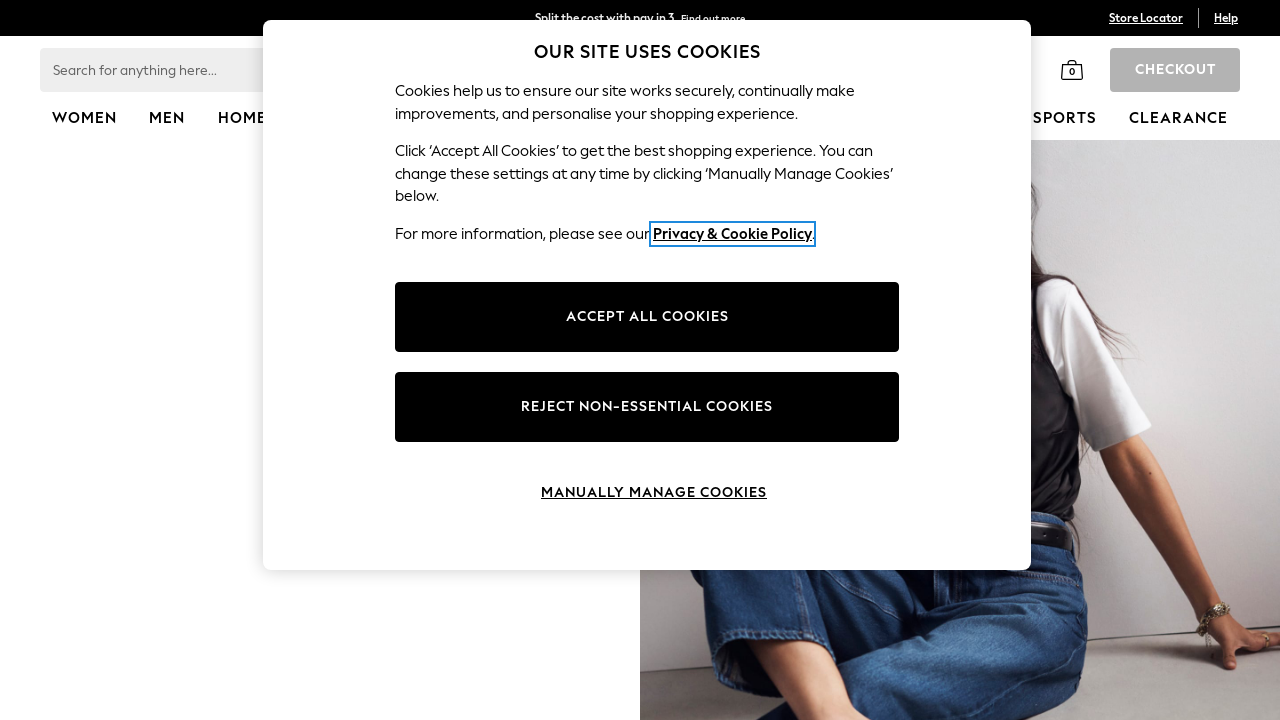

Waited for Next UK homepage to fully load (networkidle state)
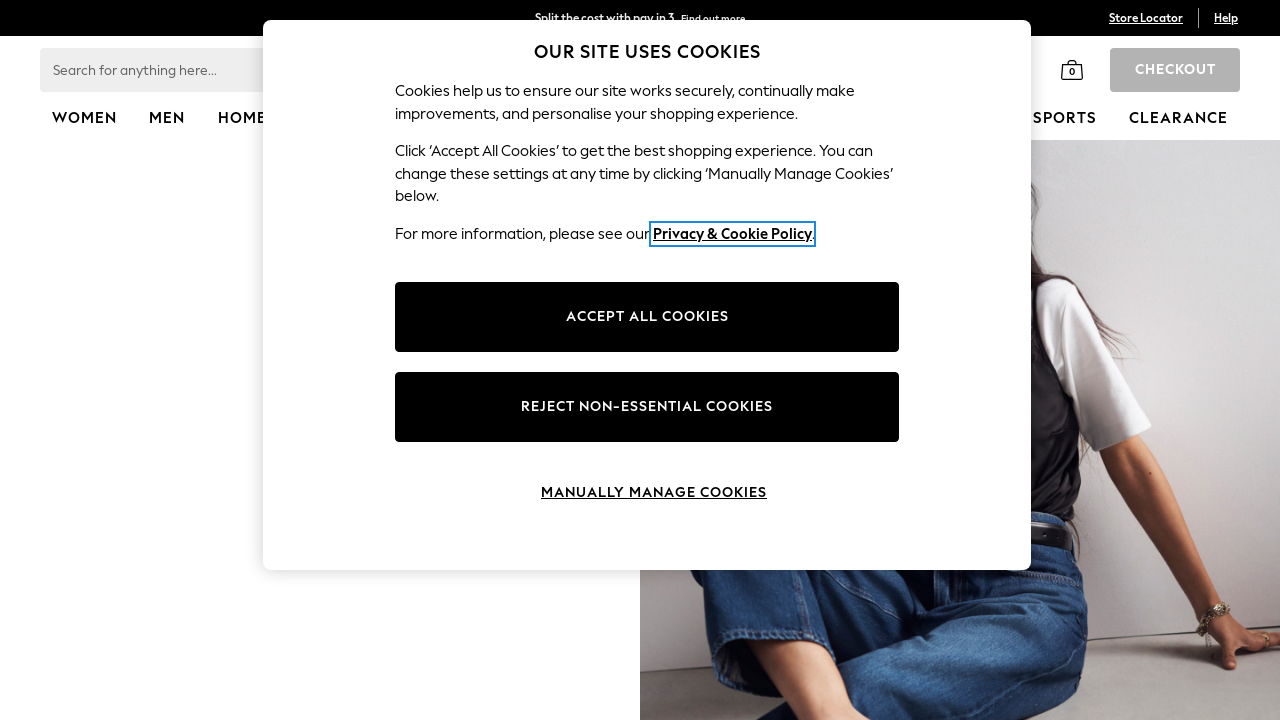

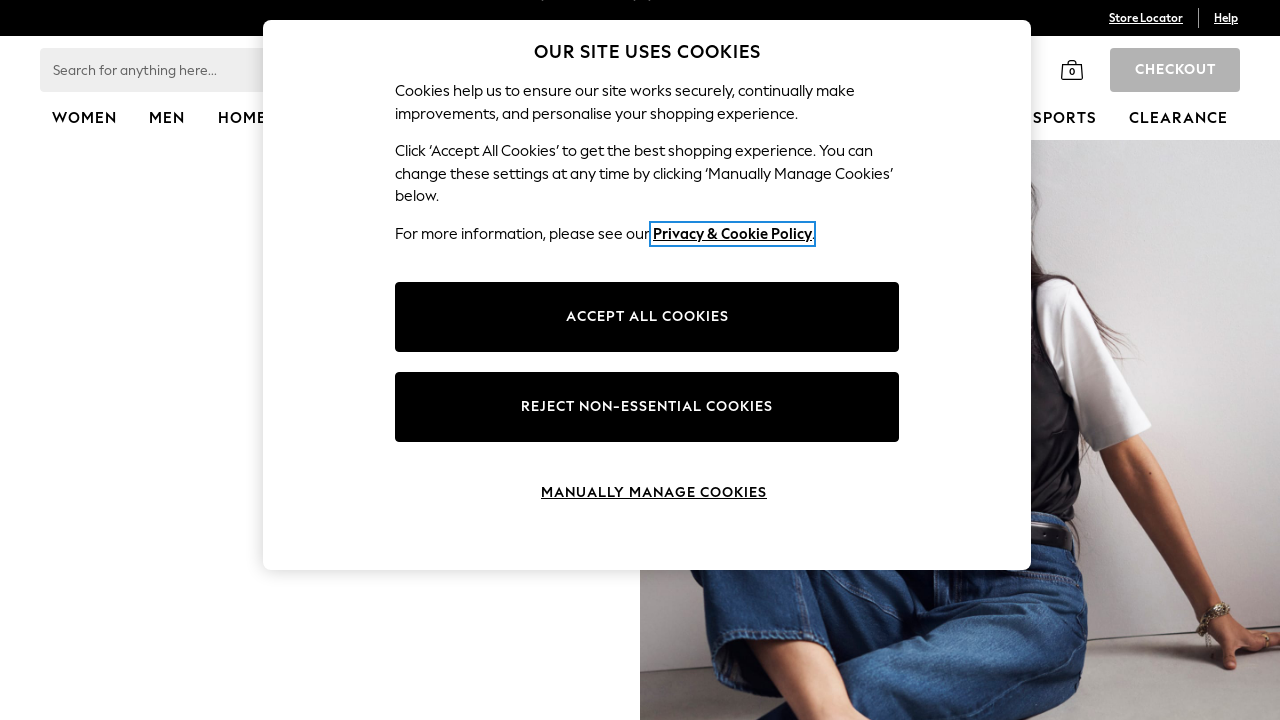